Tests that pressing the Go button on the search page with an empty search field keeps the user on the same search page URL

Starting URL: https://www.99-bottles-of-beer.net/

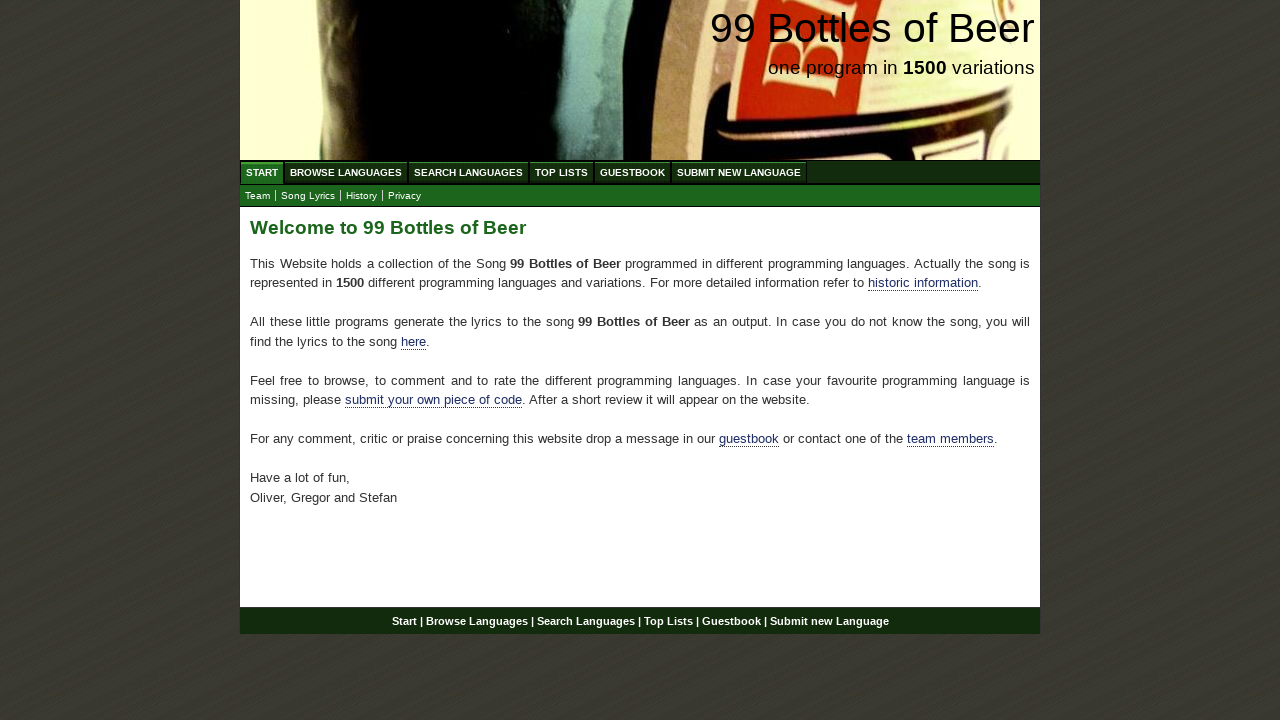

Clicked on Search Language link at (468, 172) on a[href='/search.html']
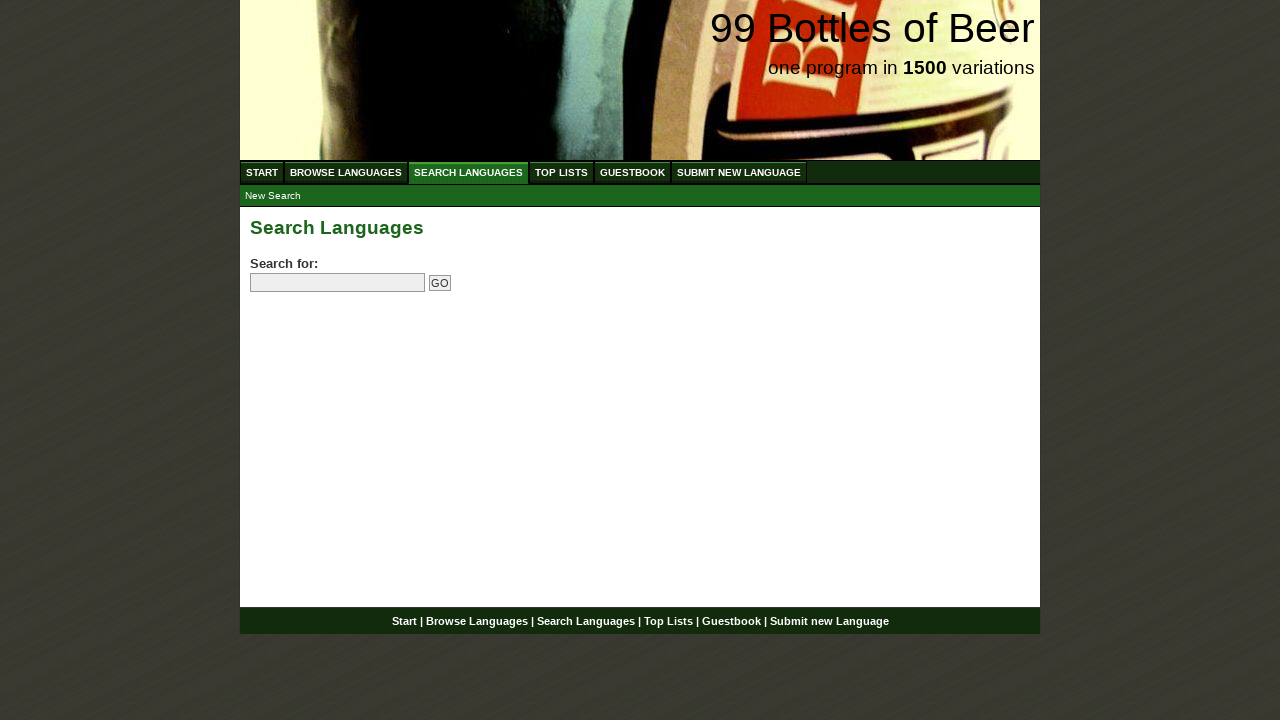

Clicked Go button with empty search field at (440, 283) on input[type='submit']
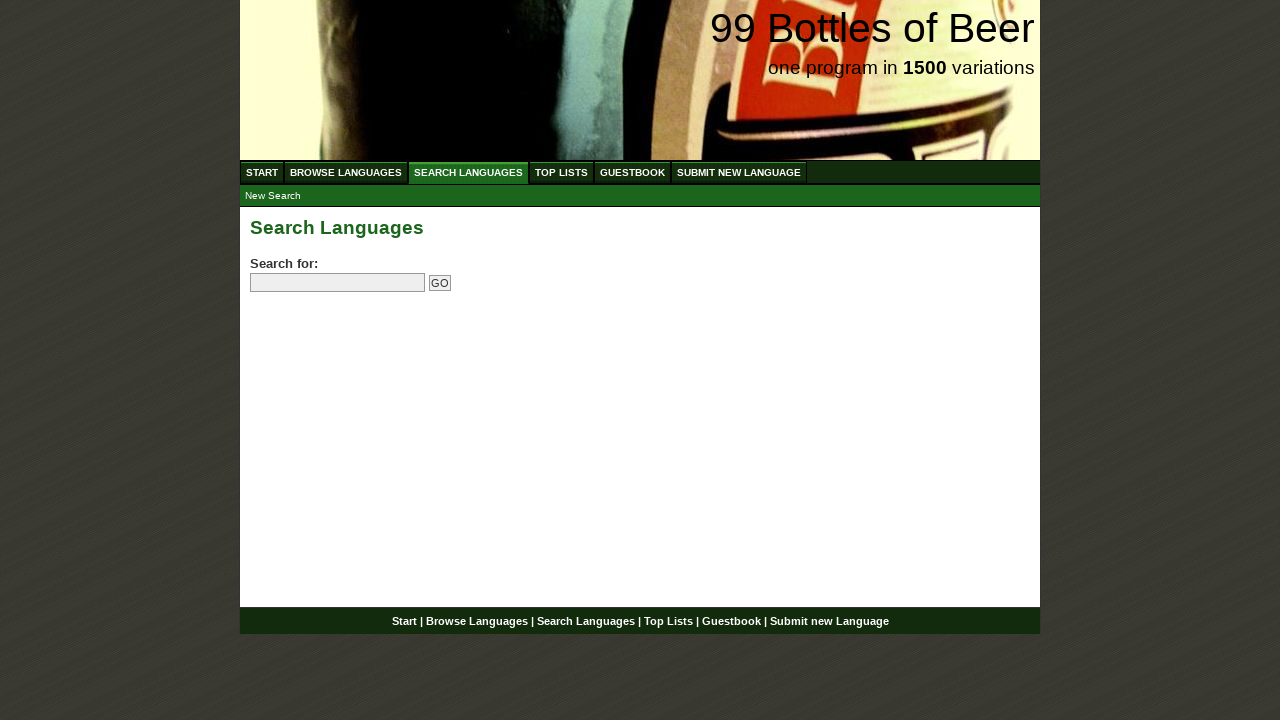

Waited for page to load; URL should remain on search page
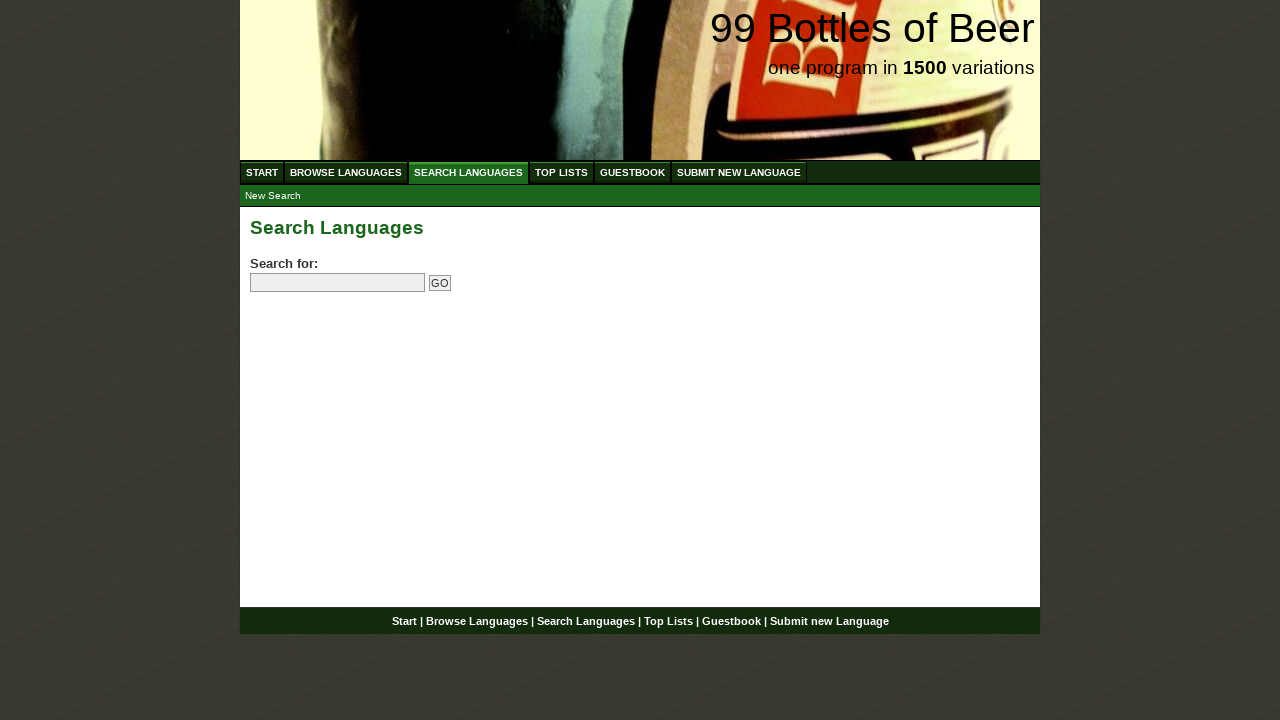

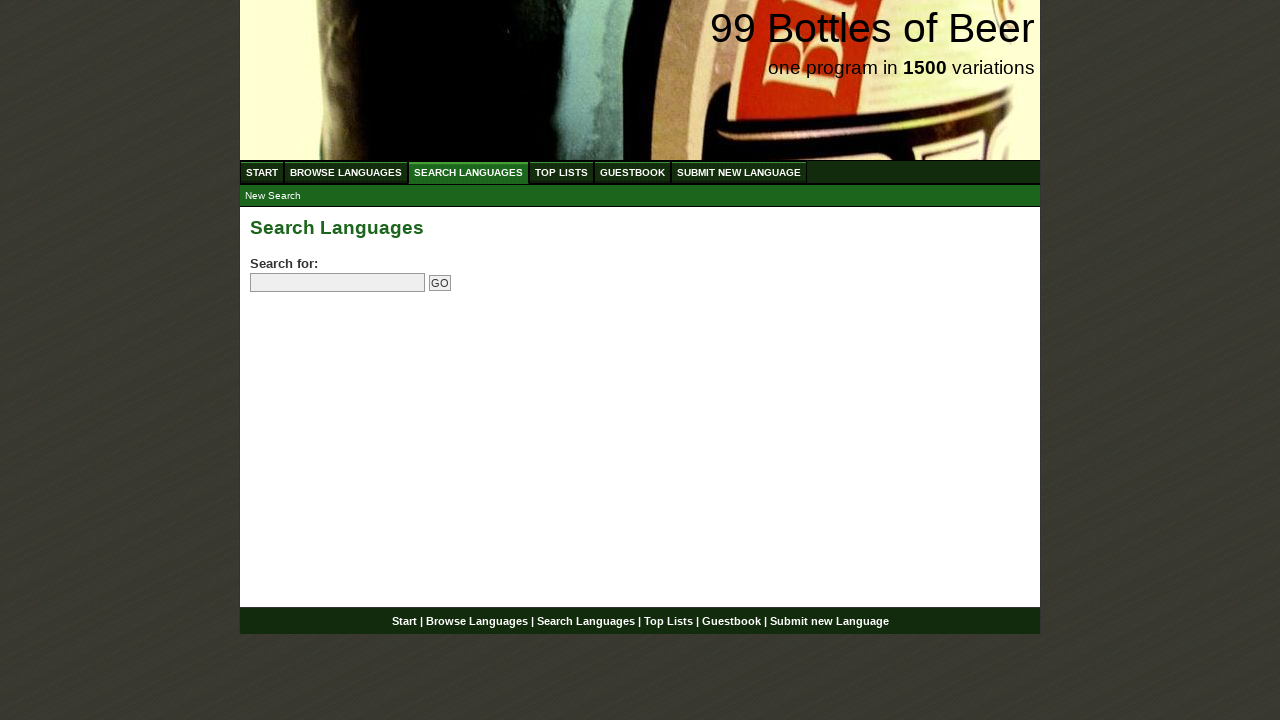